Verifies that the navigation bar links have the correct href attributes

Starting URL: https://webdriver.io

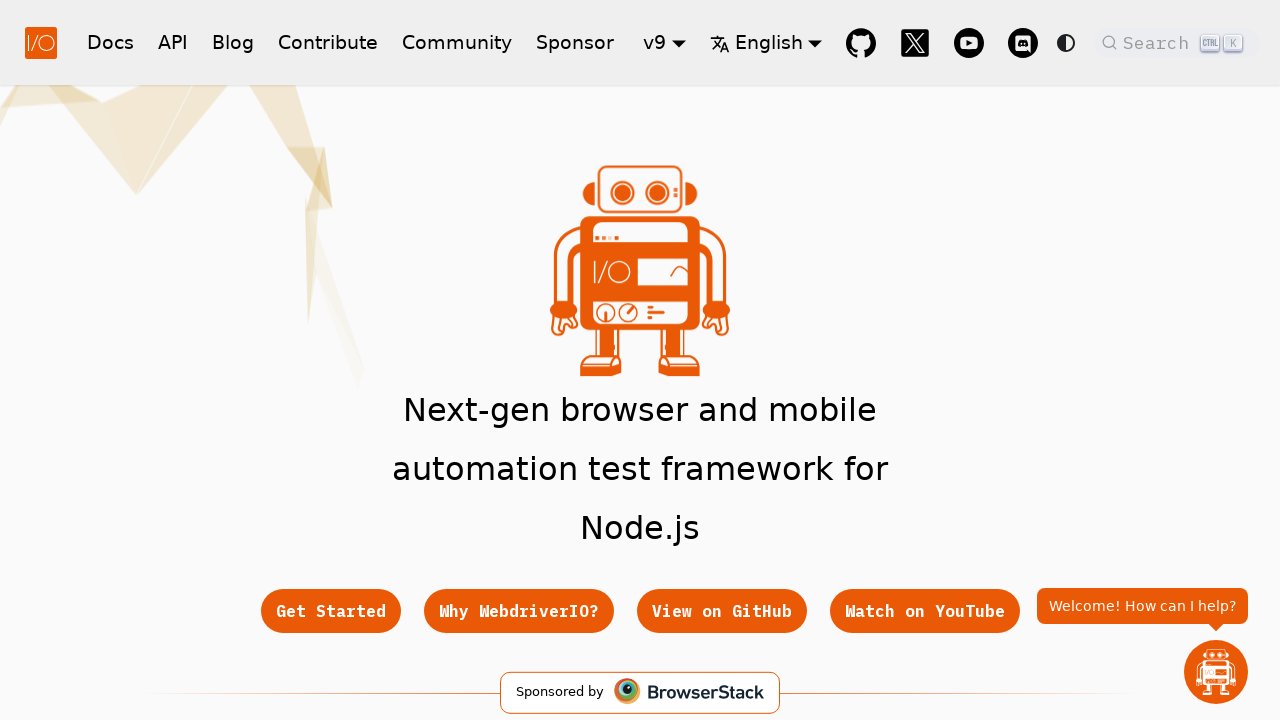

Navigation bar loaded and ready
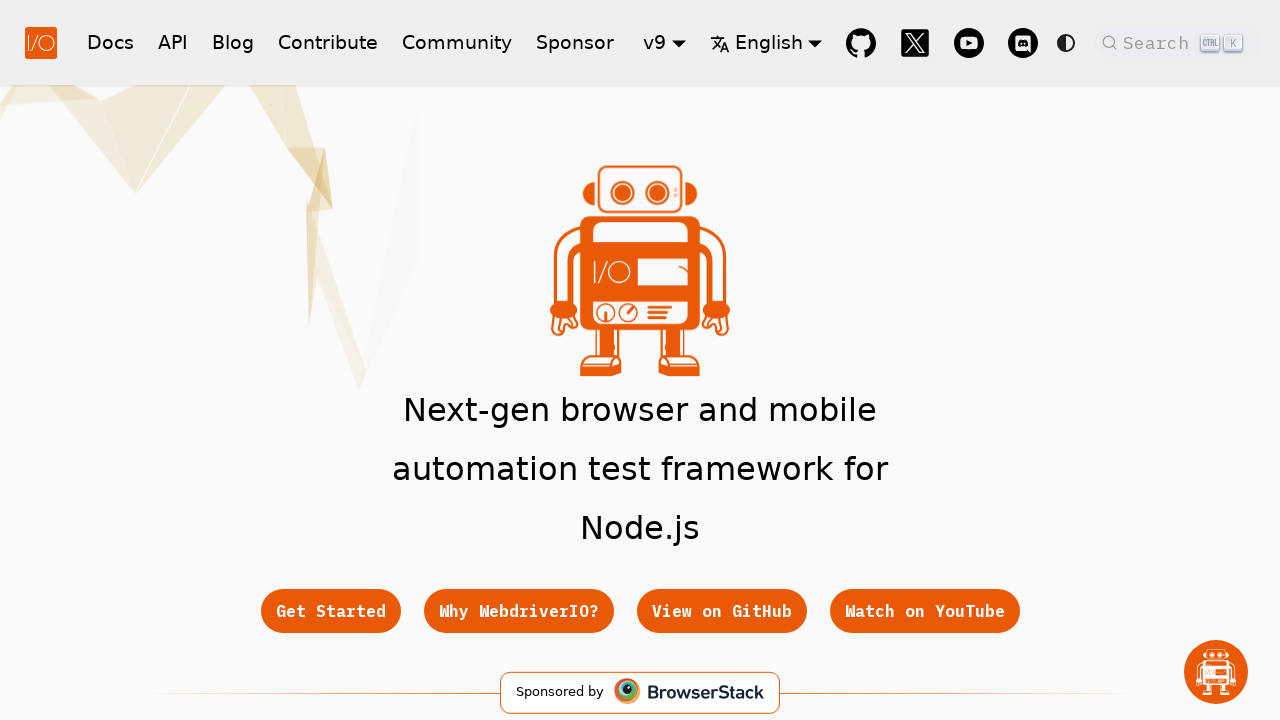

Retrieved all navigation bar links
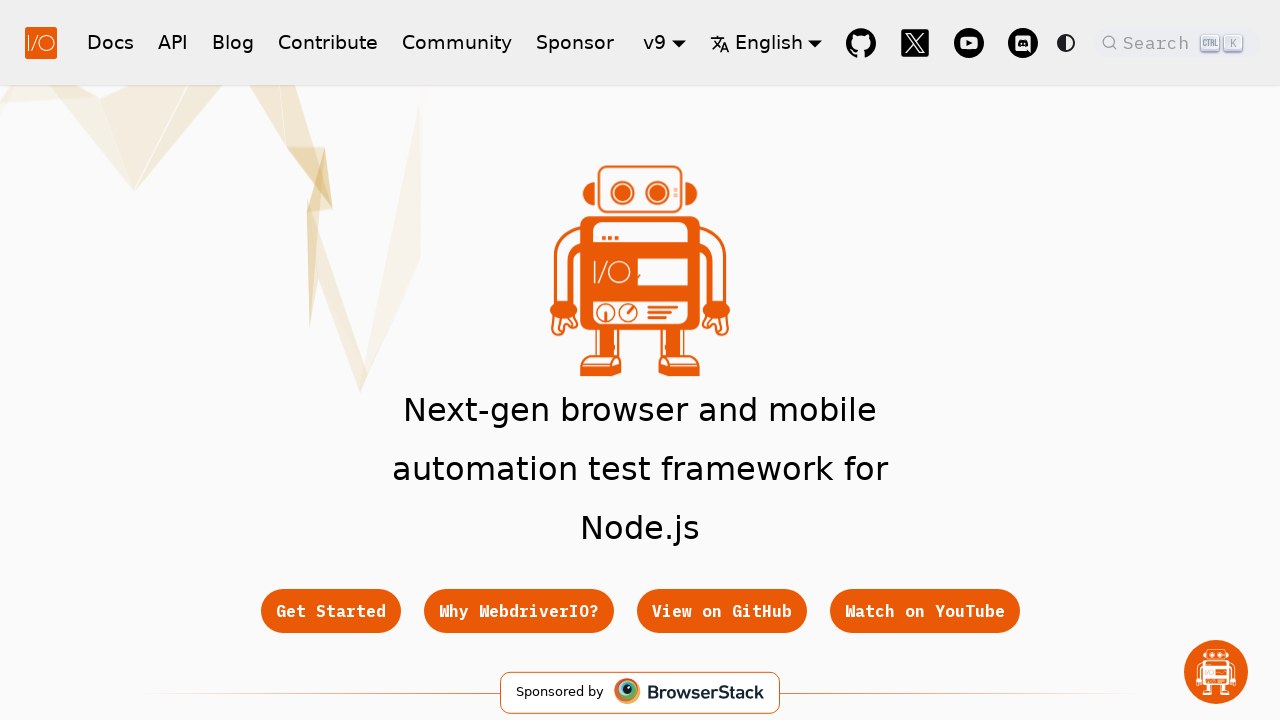

Verified navigation link with href: /
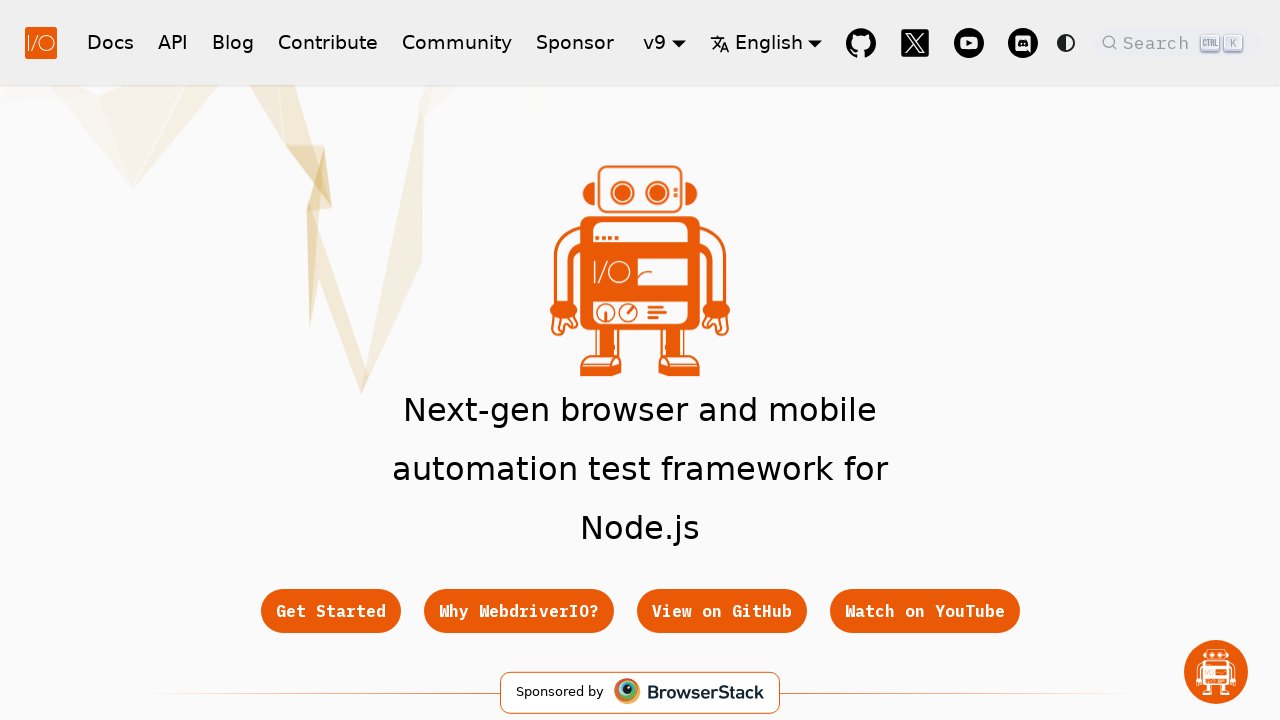

Verified navigation link with href: /docs/gettingstarted
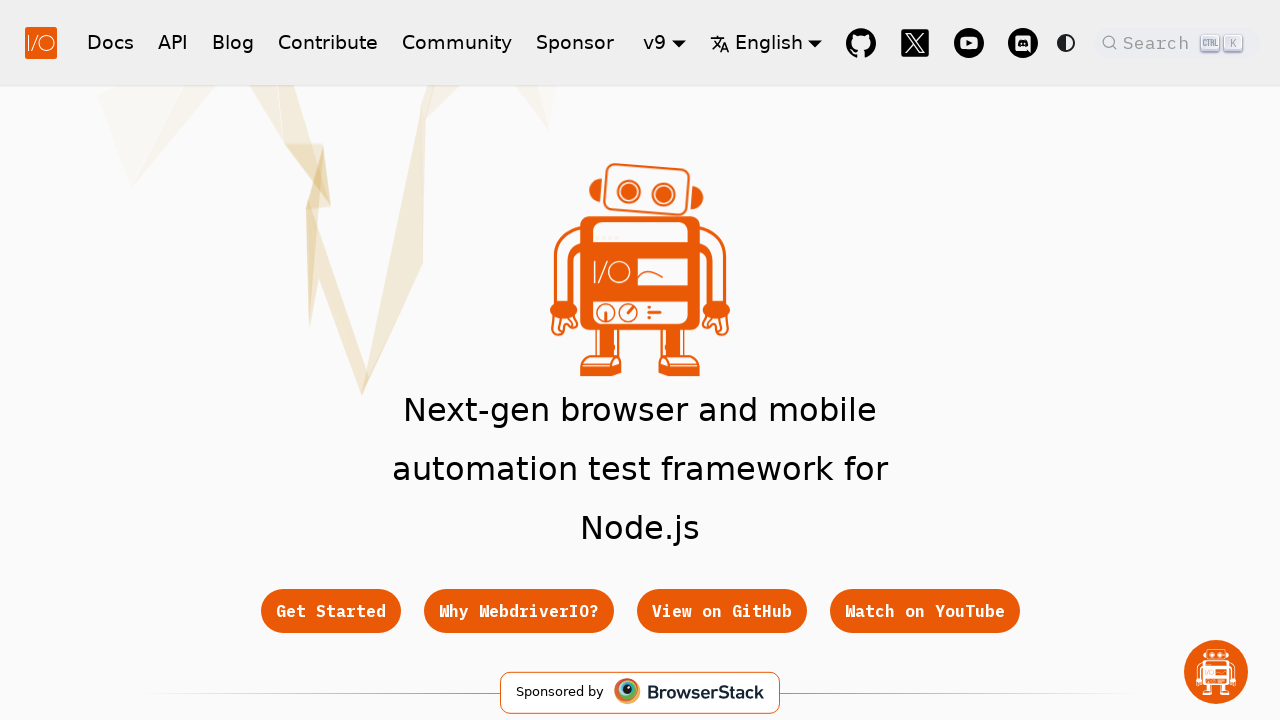

Verified navigation link with href: /docs/api
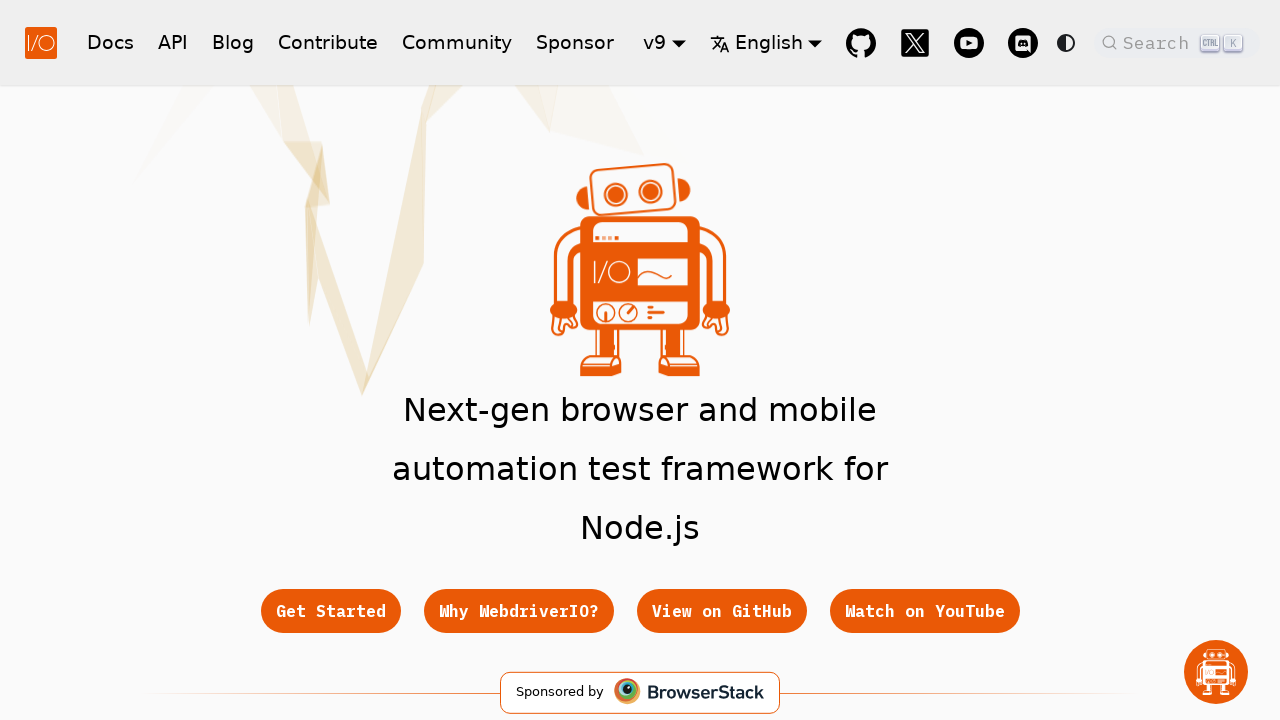

Verified navigation link with href: /blog
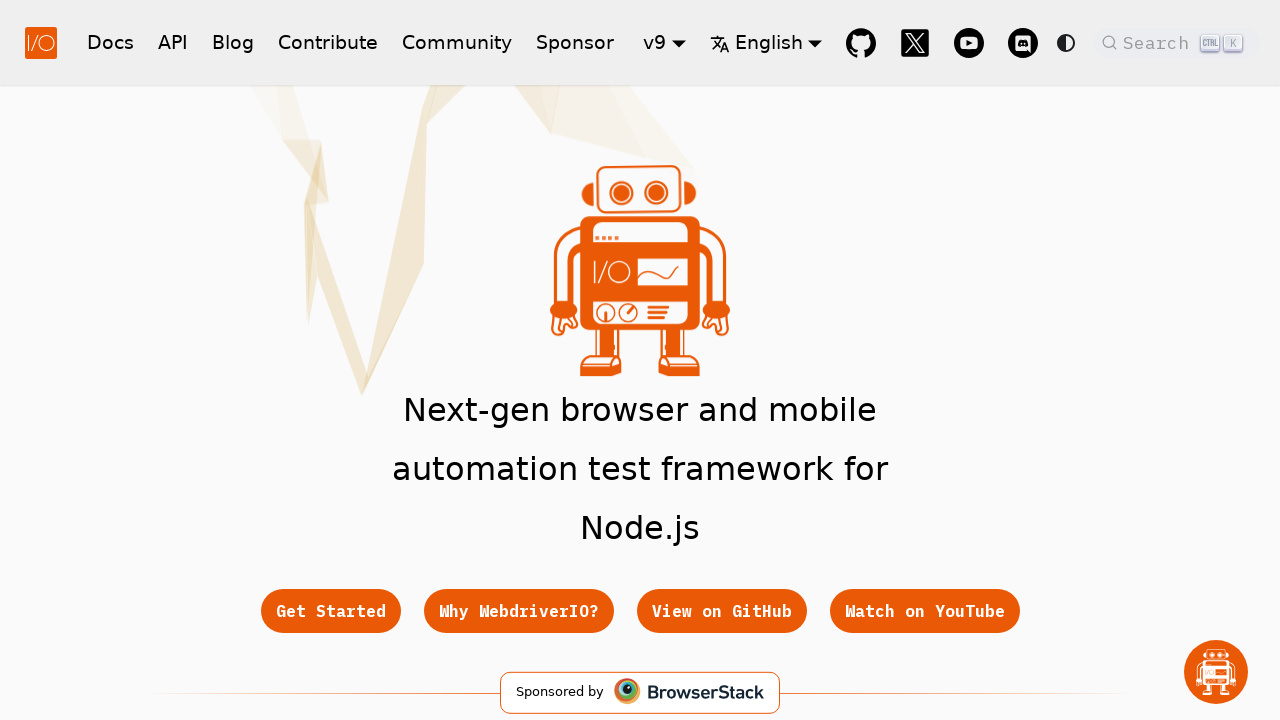

Verified navigation link with href: /docs/contribute
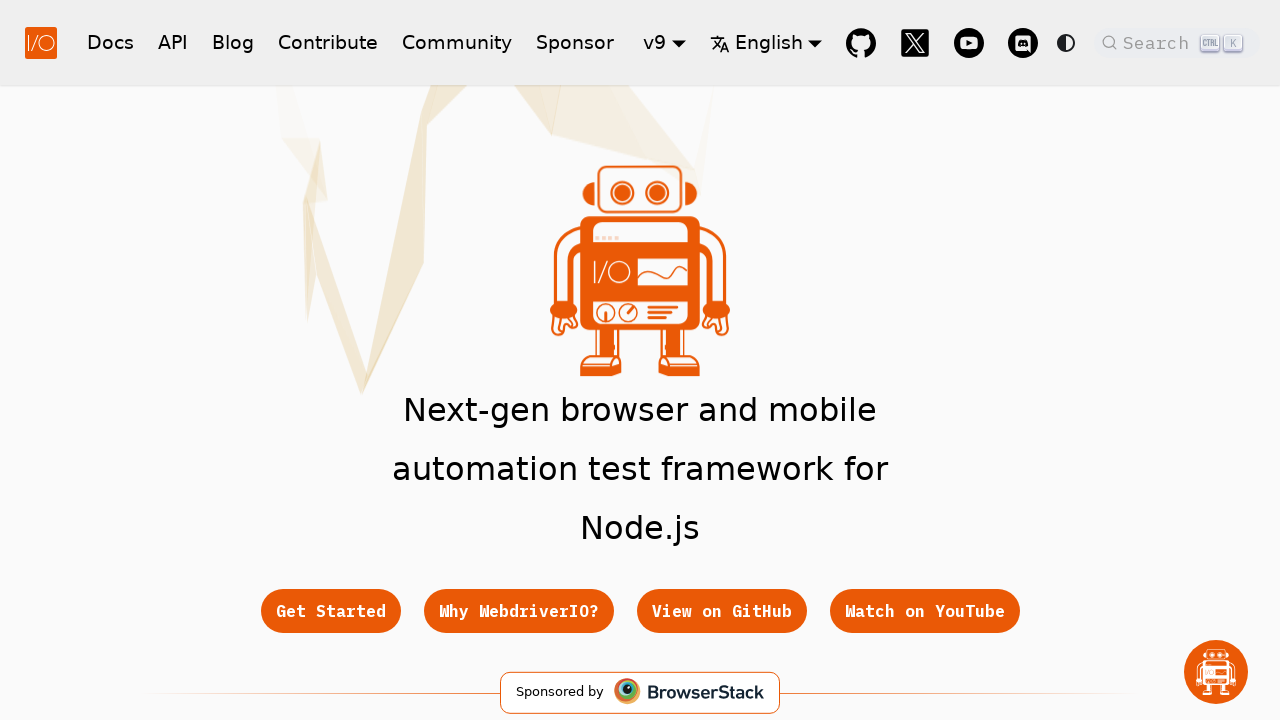

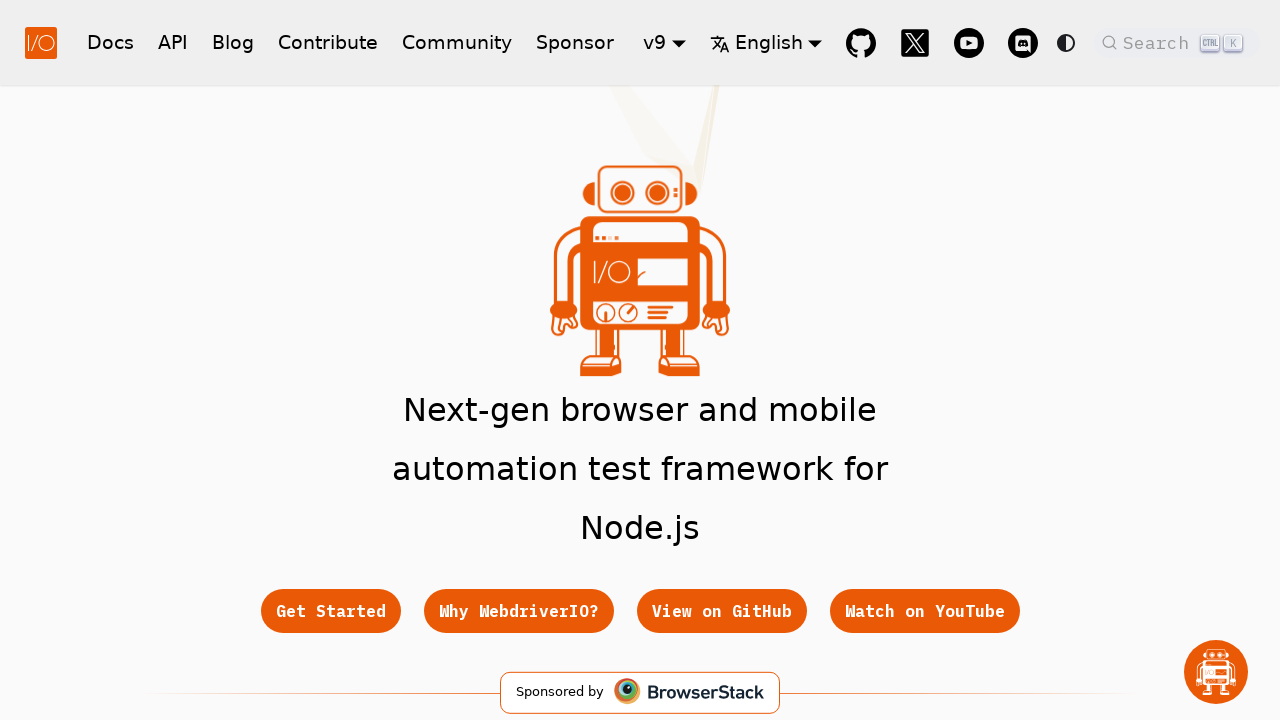